Tests the Automation Exercise website by verifying the page loads, clicking on the Products link, and verifying that the special offer element is displayed on the products page.

Starting URL: https://www.automationexercise.com/

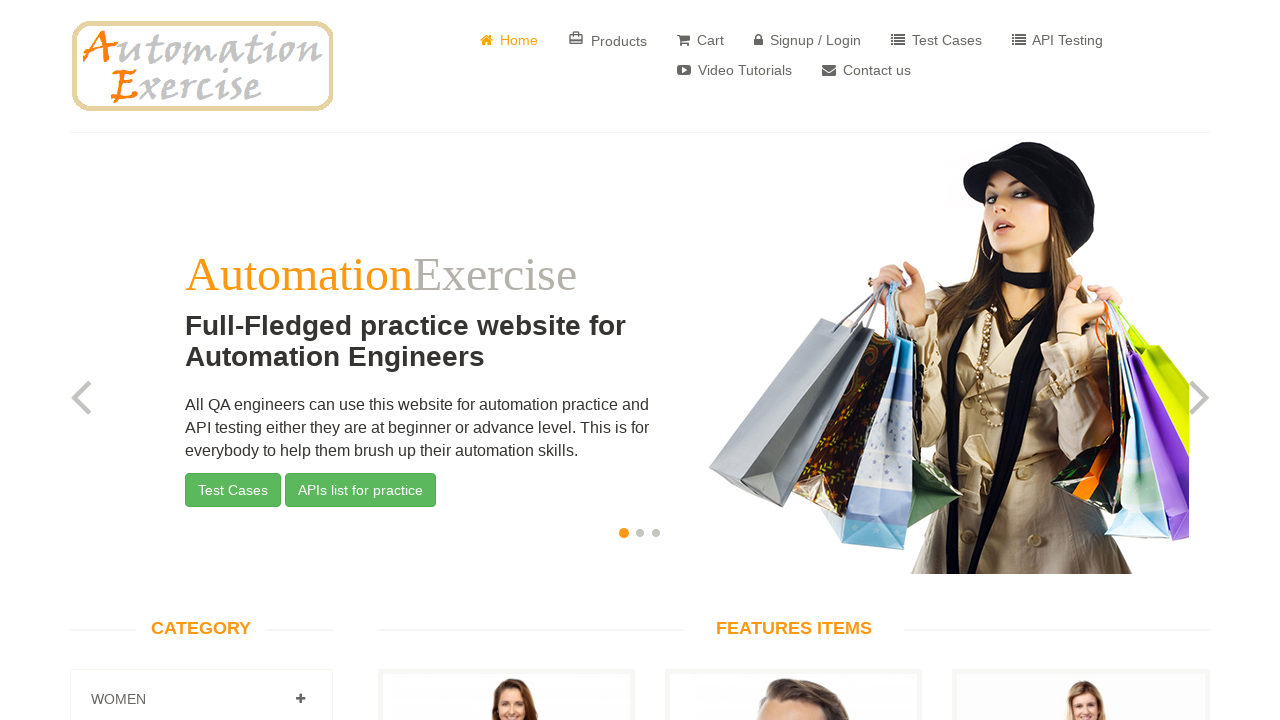

Waited for page to load - link elements are present
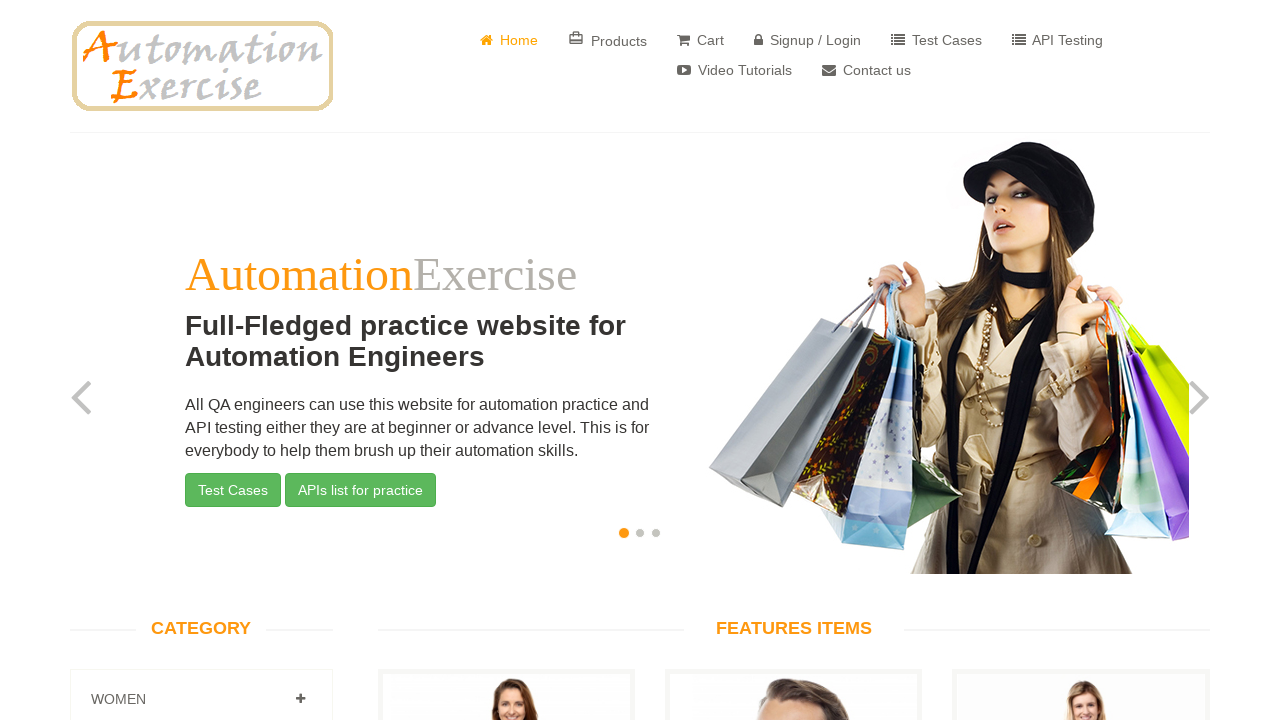

Retrieved all link elements from the page
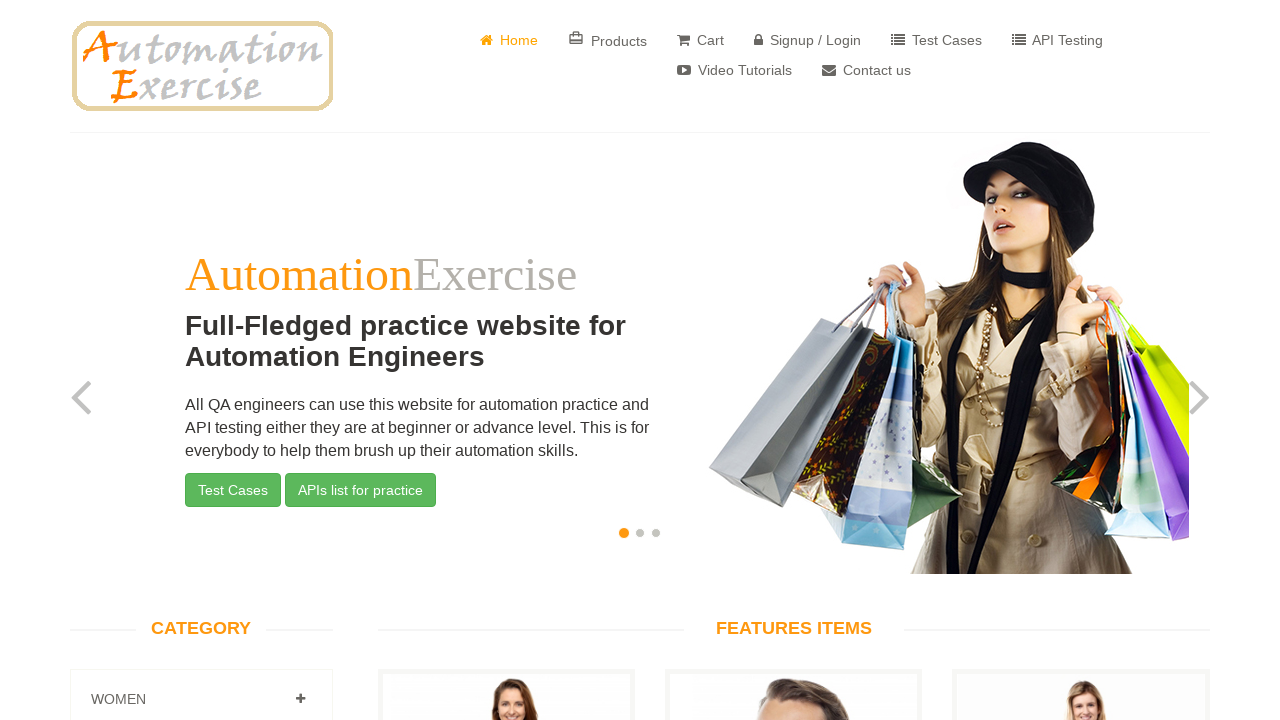

Clicked on the Products link at (608, 40) on text=Products
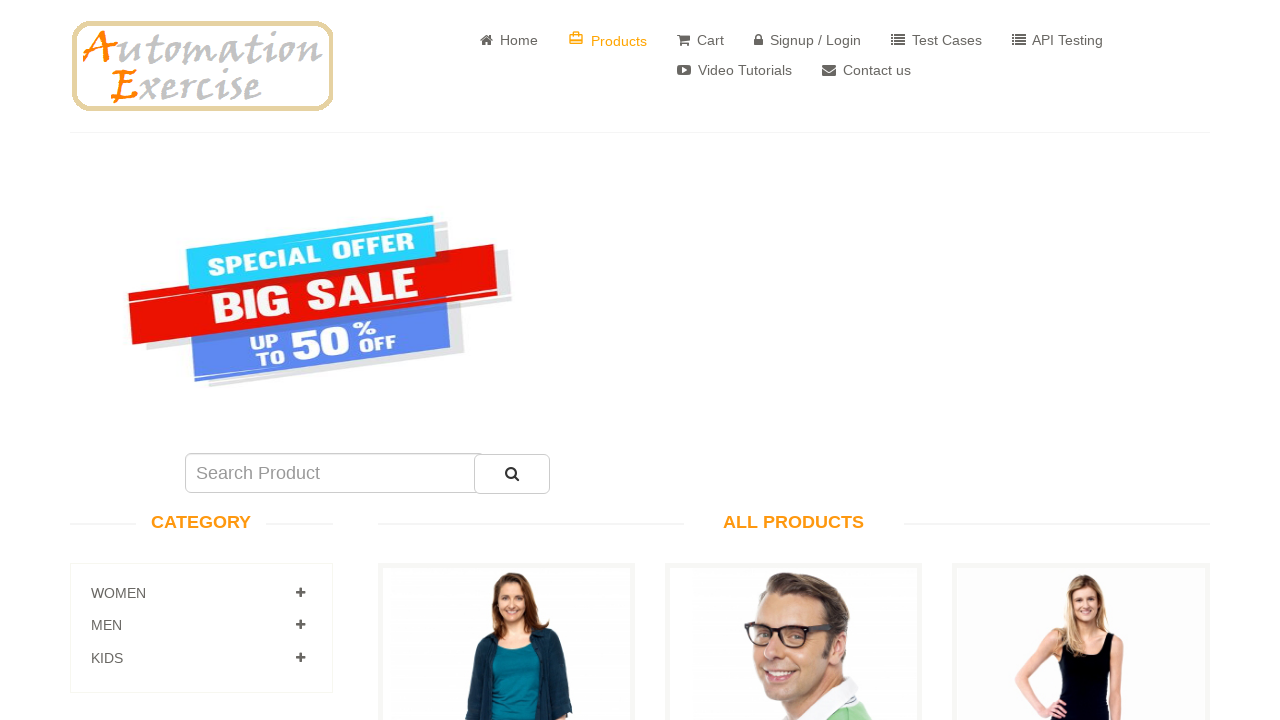

Waited for special offer element to load
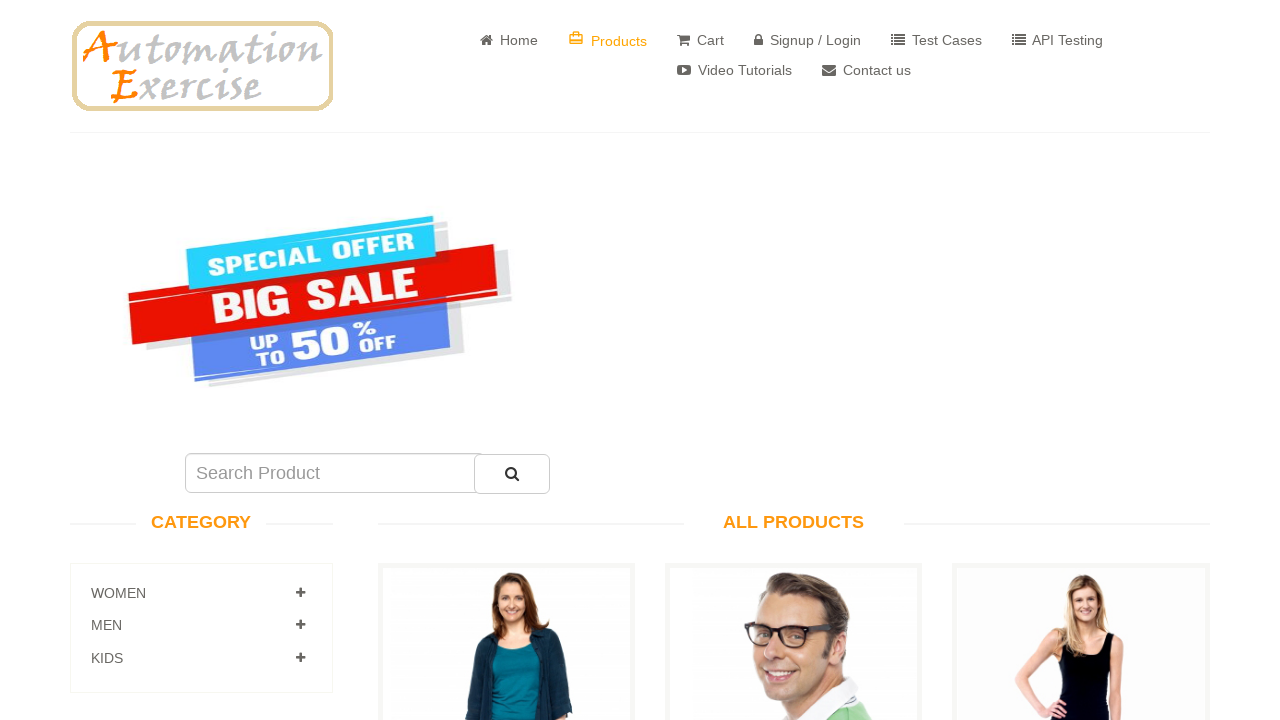

Located the special offer element
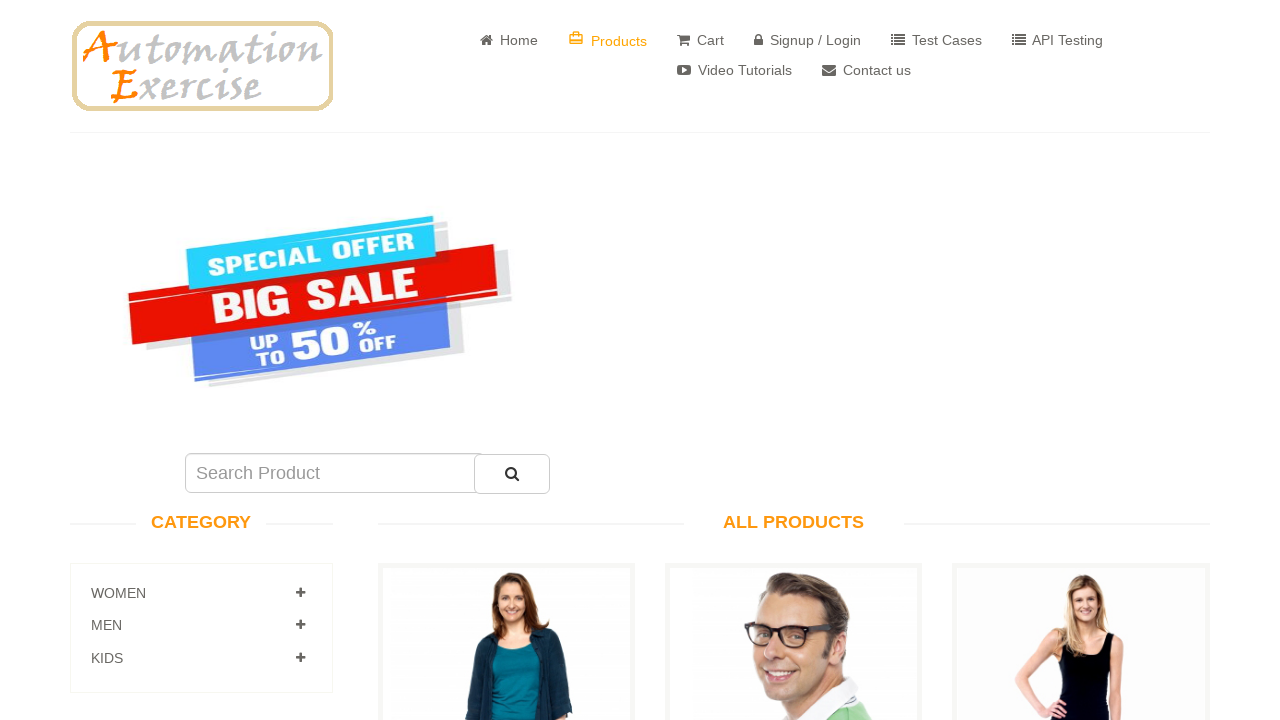

Verified that the special offer element is visible
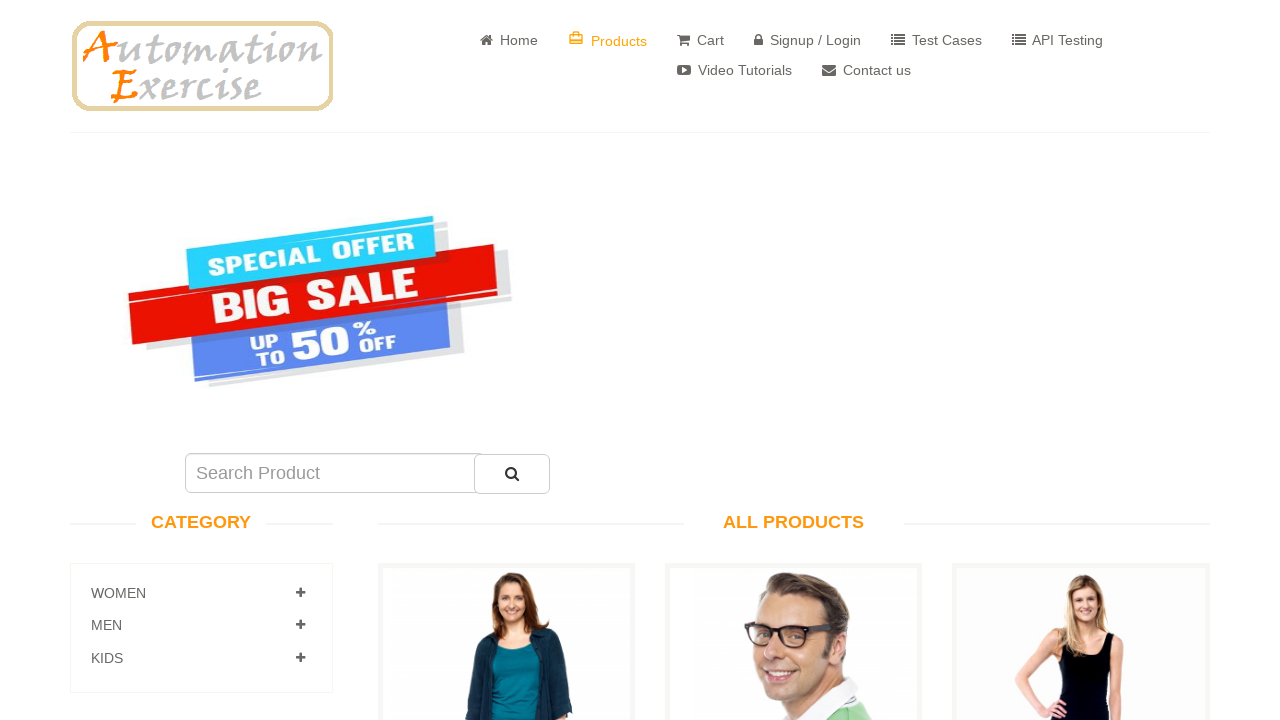

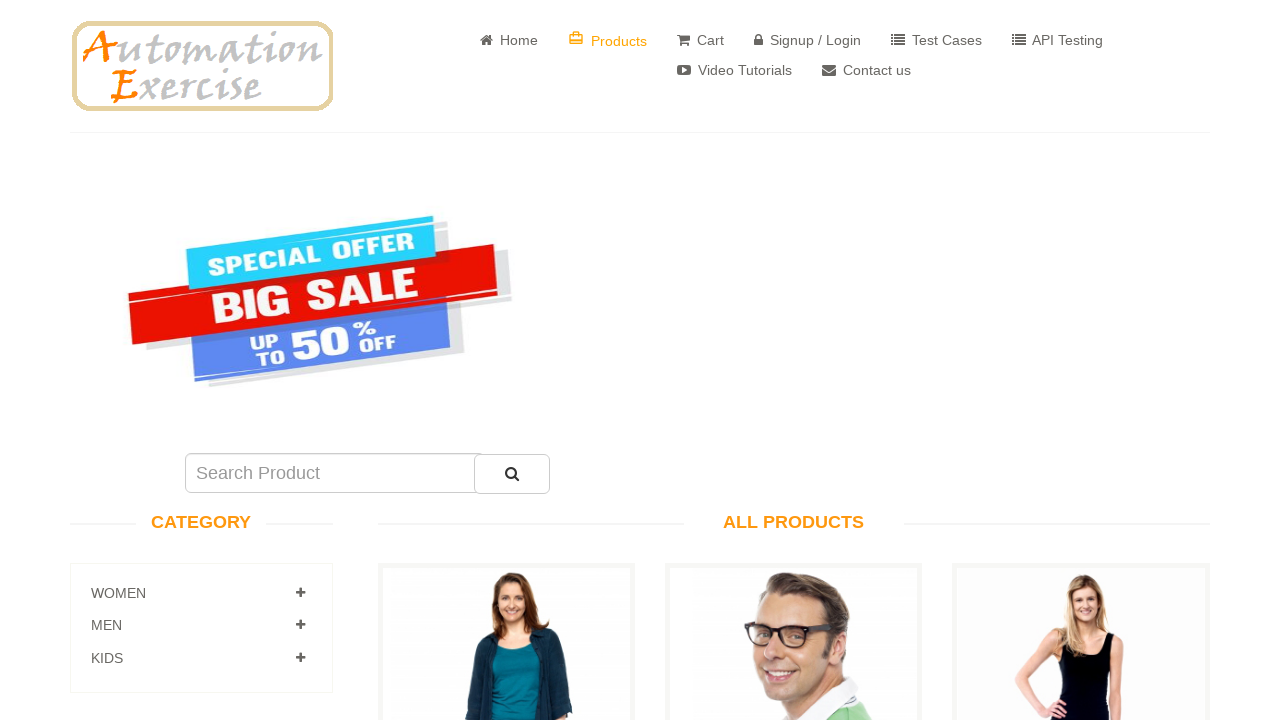